Tests that the Kraken Futures demo page is accessible and verifies the page title contains "kraken futures".

Starting URL: https://demo-futures.kraken.com

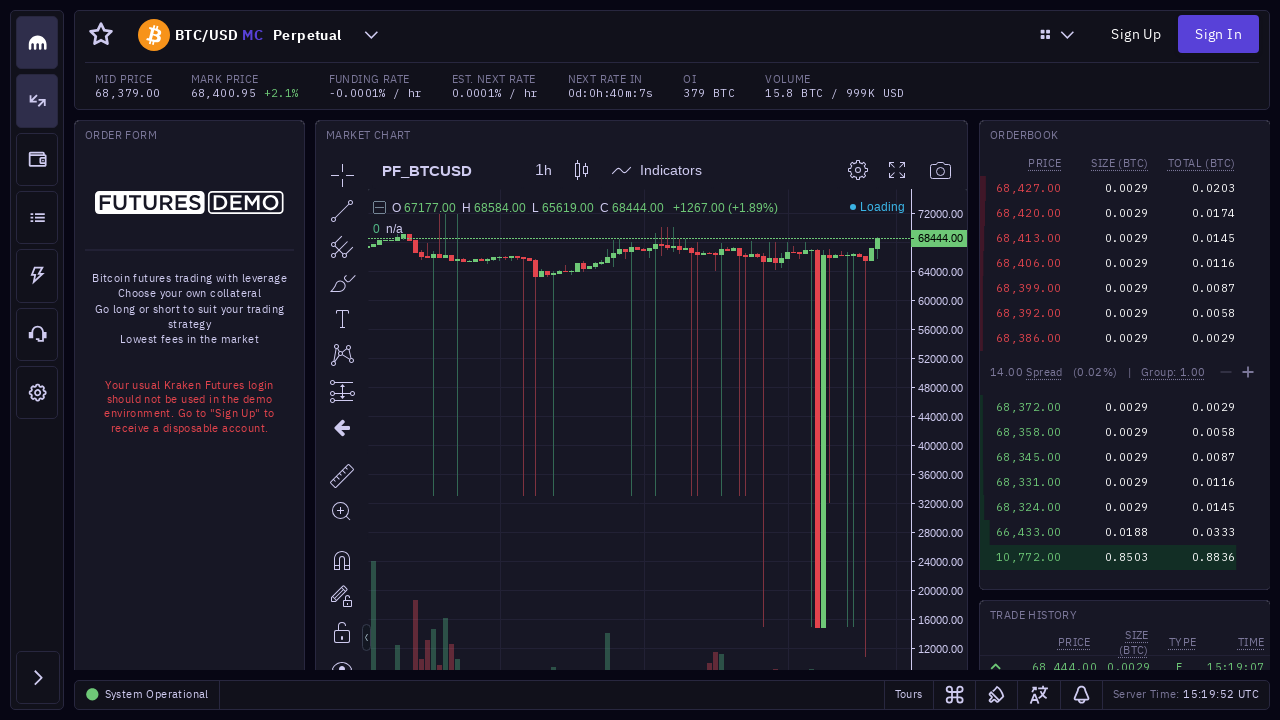

Page loaded with domcontentloaded state
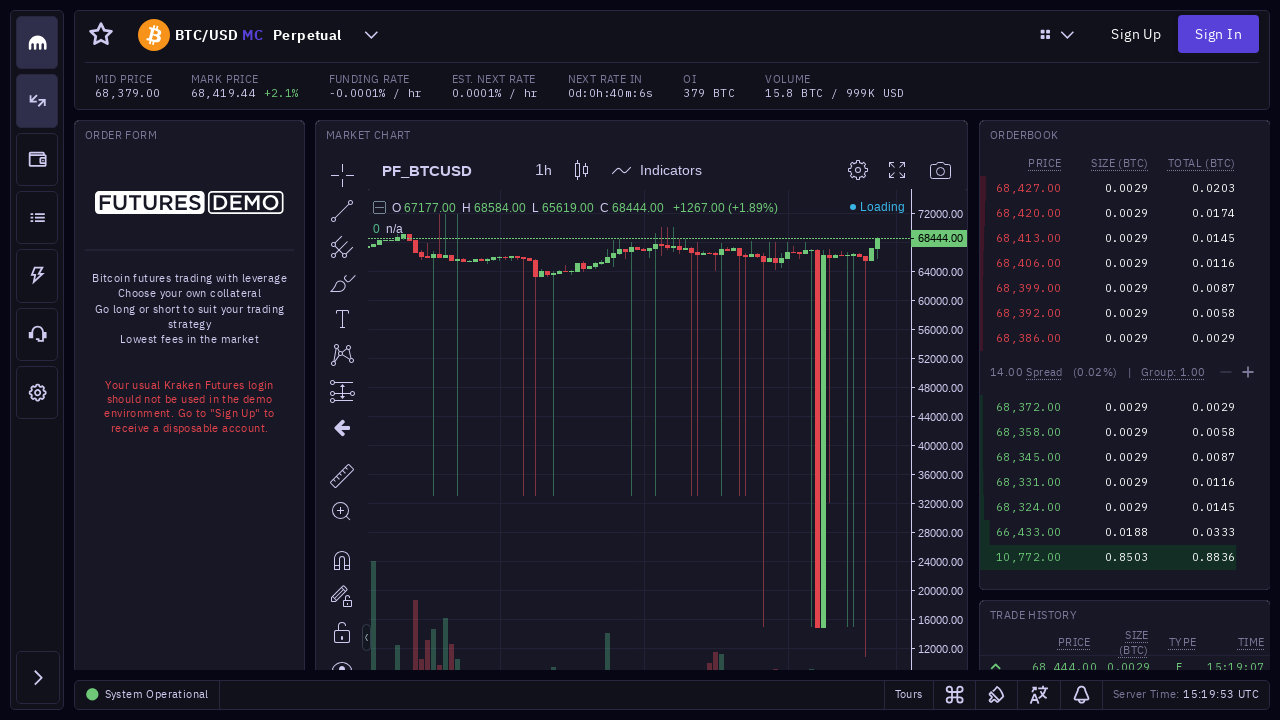

Retrieved page title: 68,379.00 BTC/USD | Kraken Futures
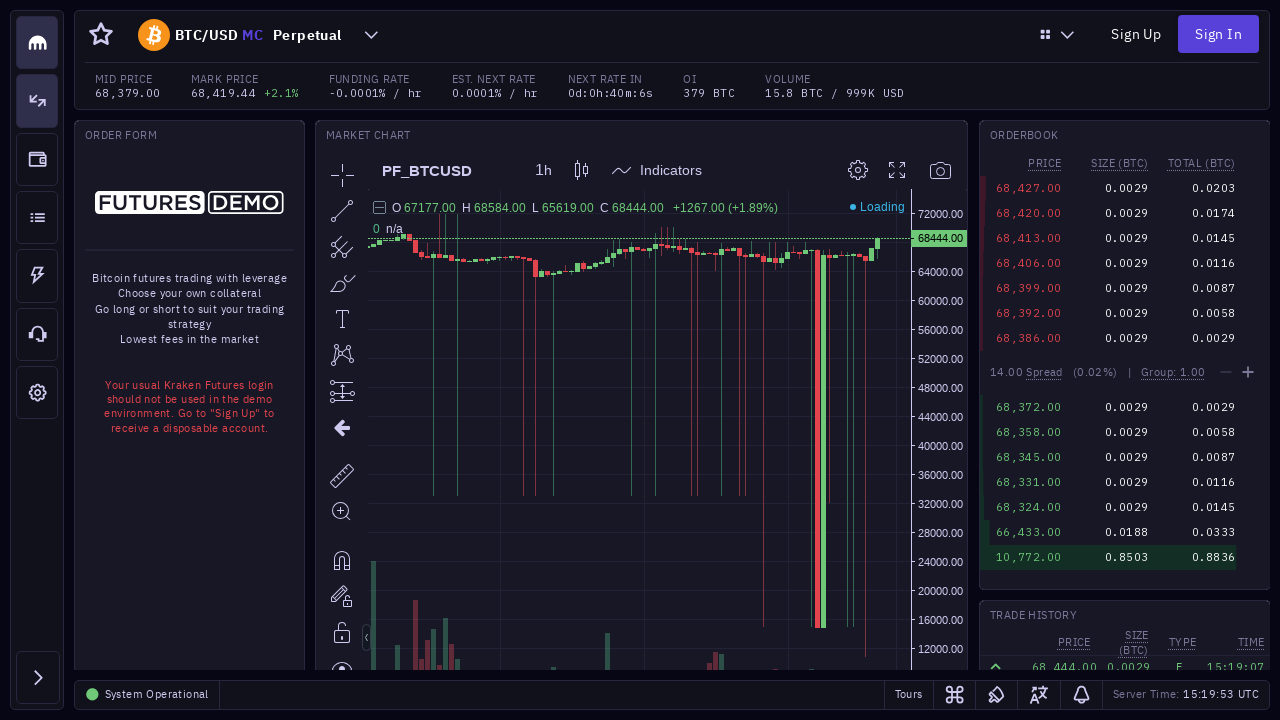

Verified page title contains 'kraken' or 'futures'
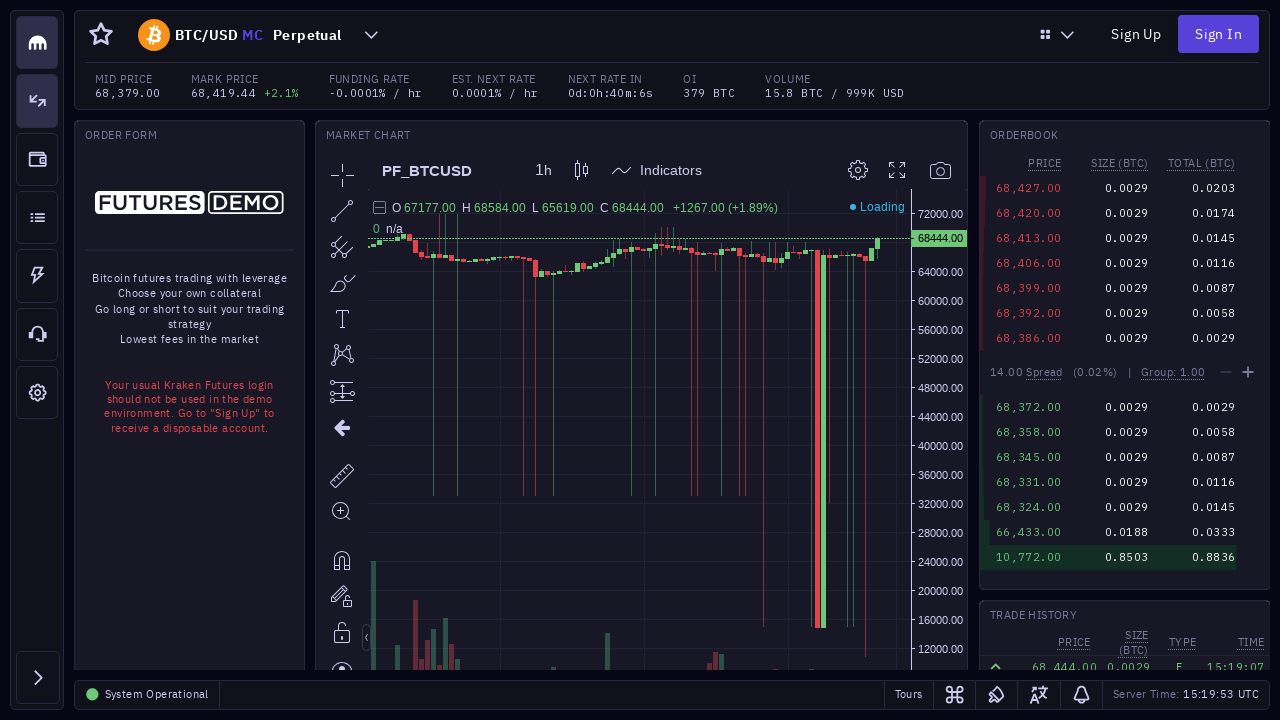

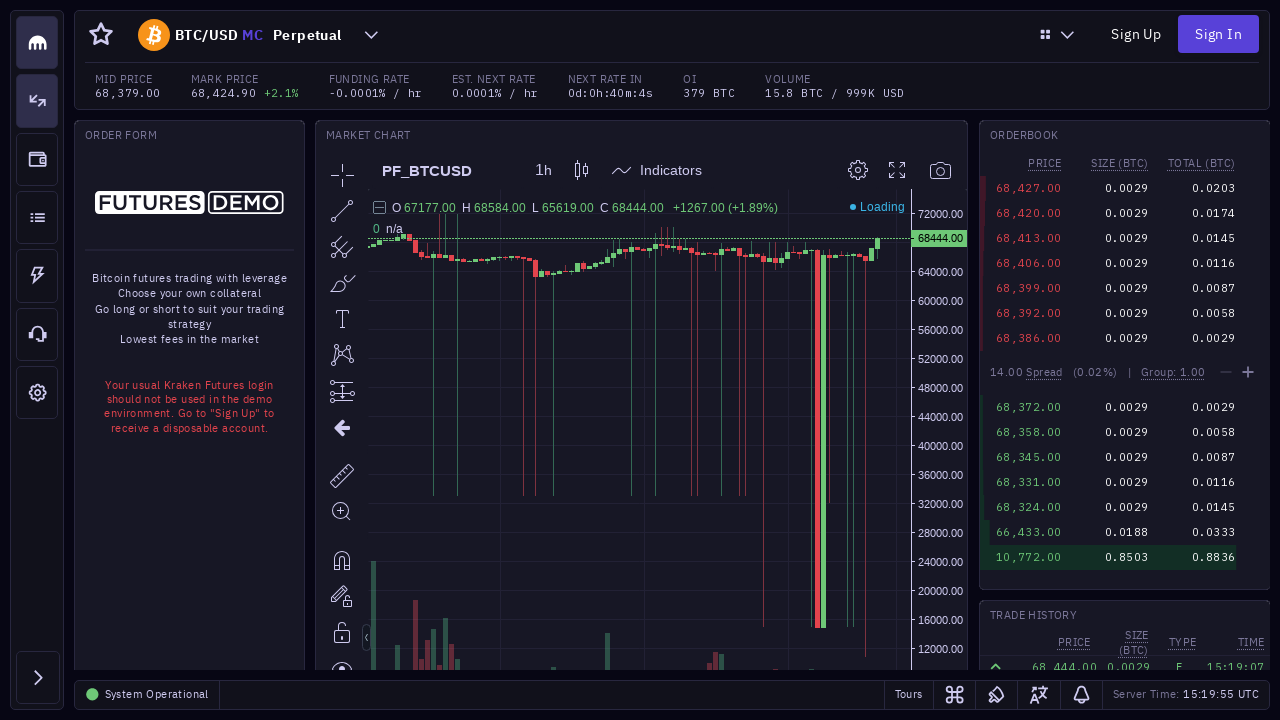